Tests keyboard key press functionality by sending the SPACE key to an element and then the LEFT arrow key, verifying the displayed result text for each key press.

Starting URL: http://the-internet.herokuapp.com/key_presses

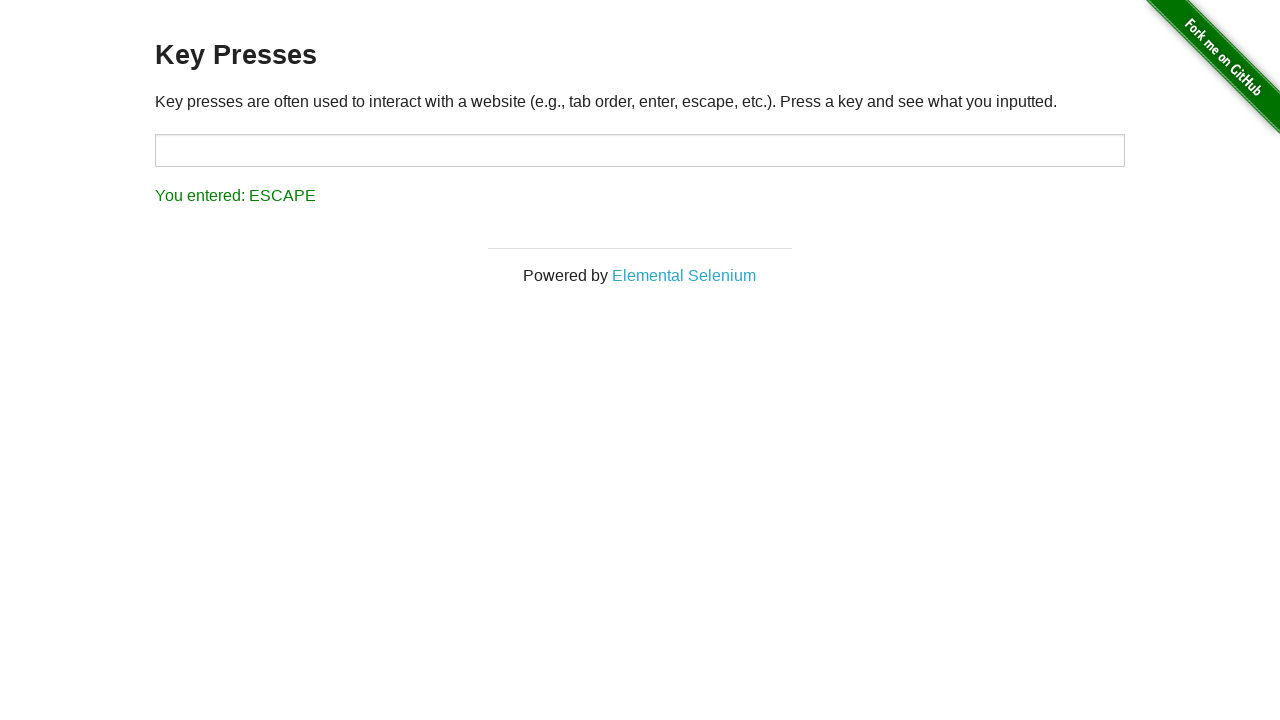

Pressed SPACE key on target element on #target
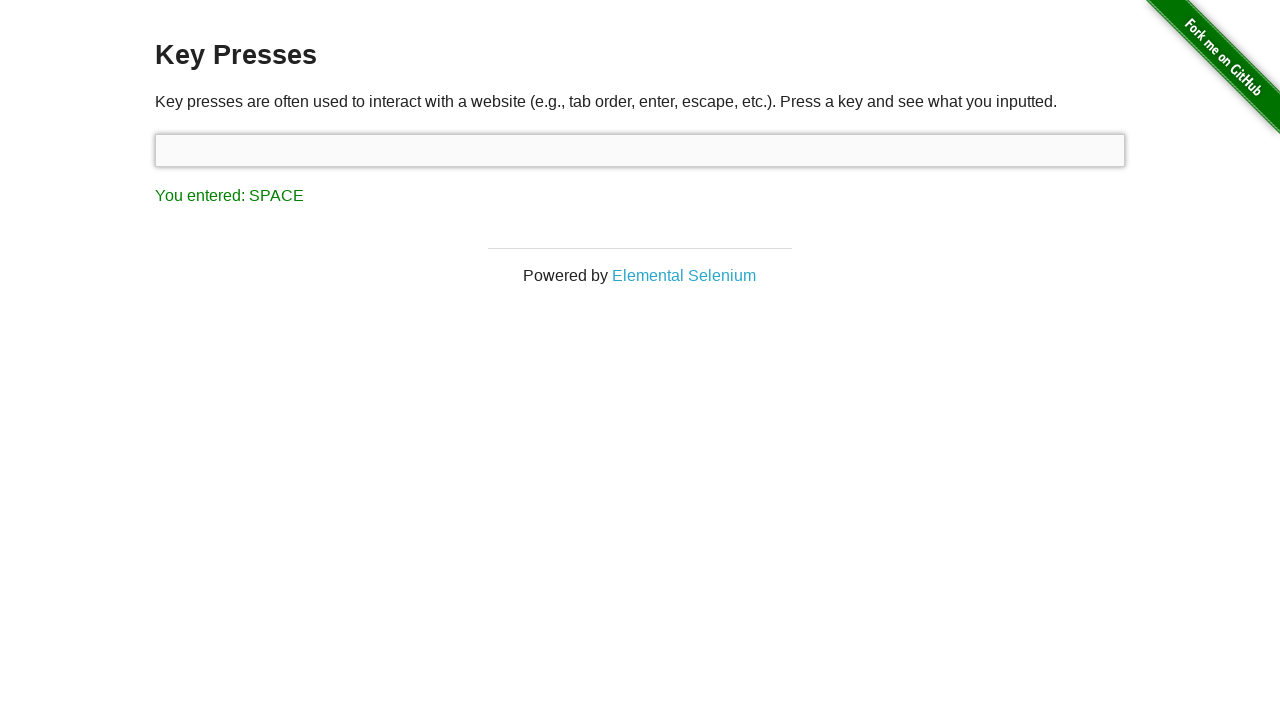

Retrieved result text after SPACE key press
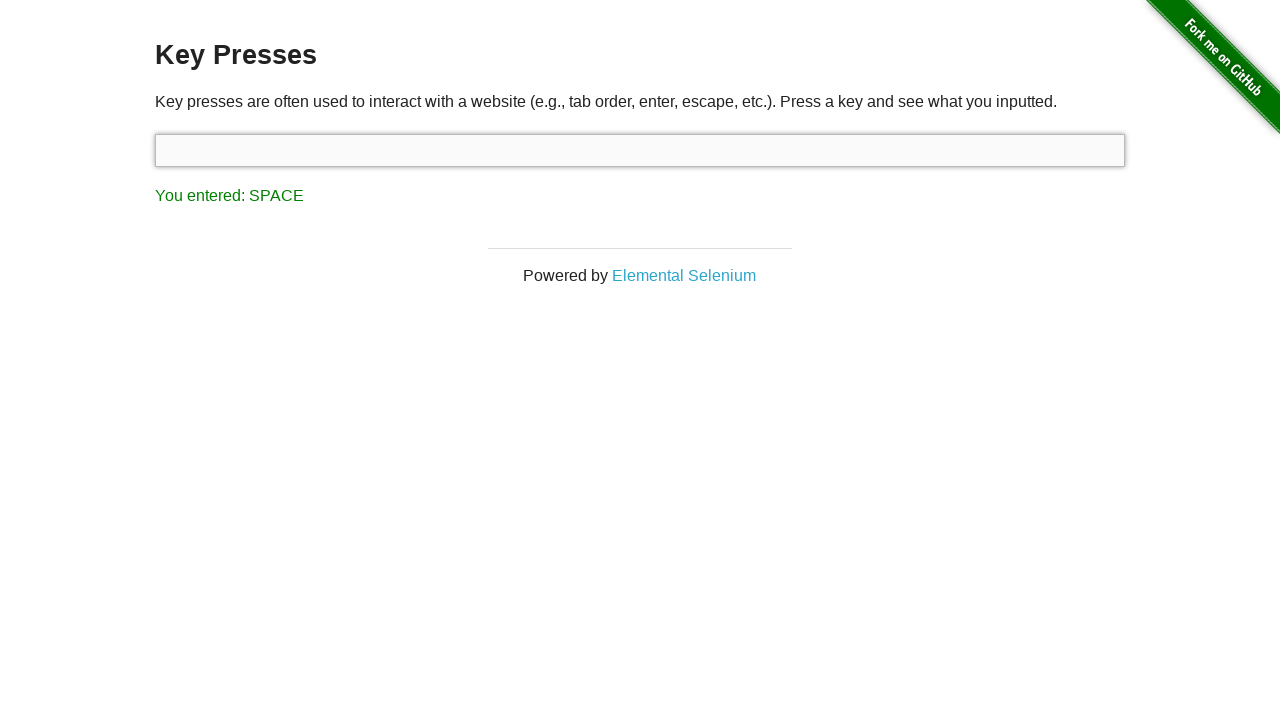

Verified result text shows 'You entered: SPACE'
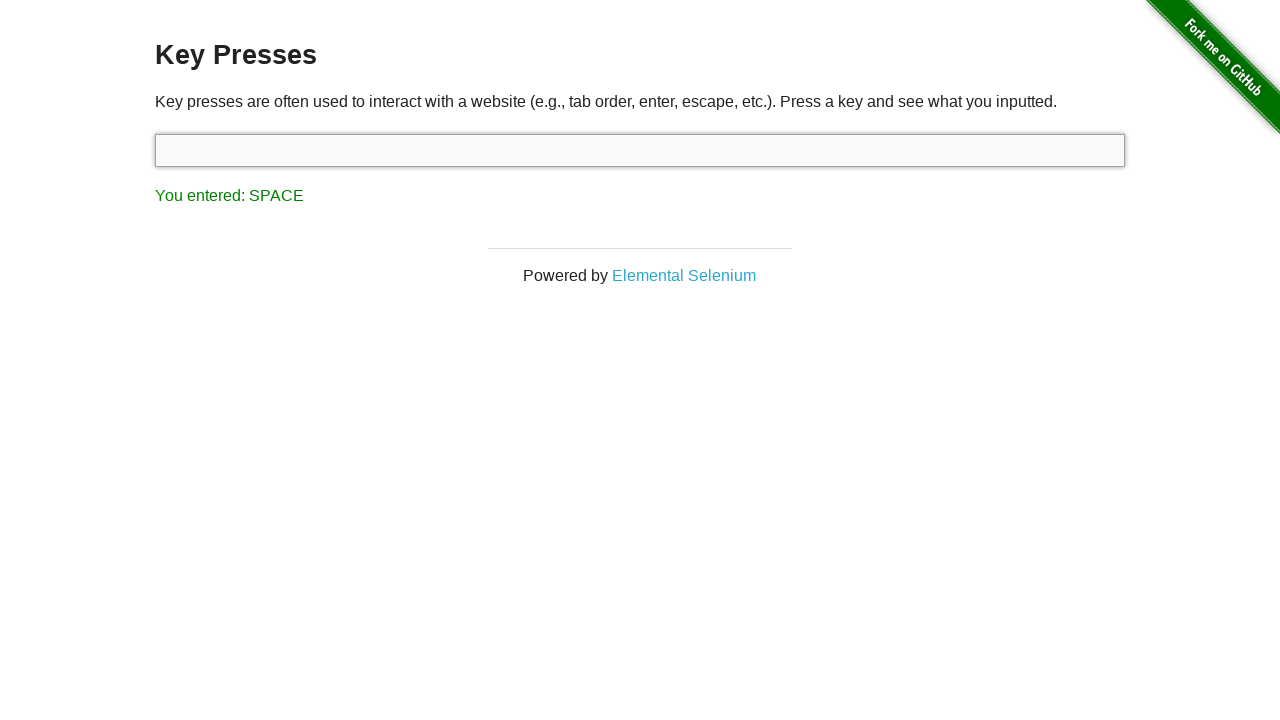

Pressed LEFT arrow key
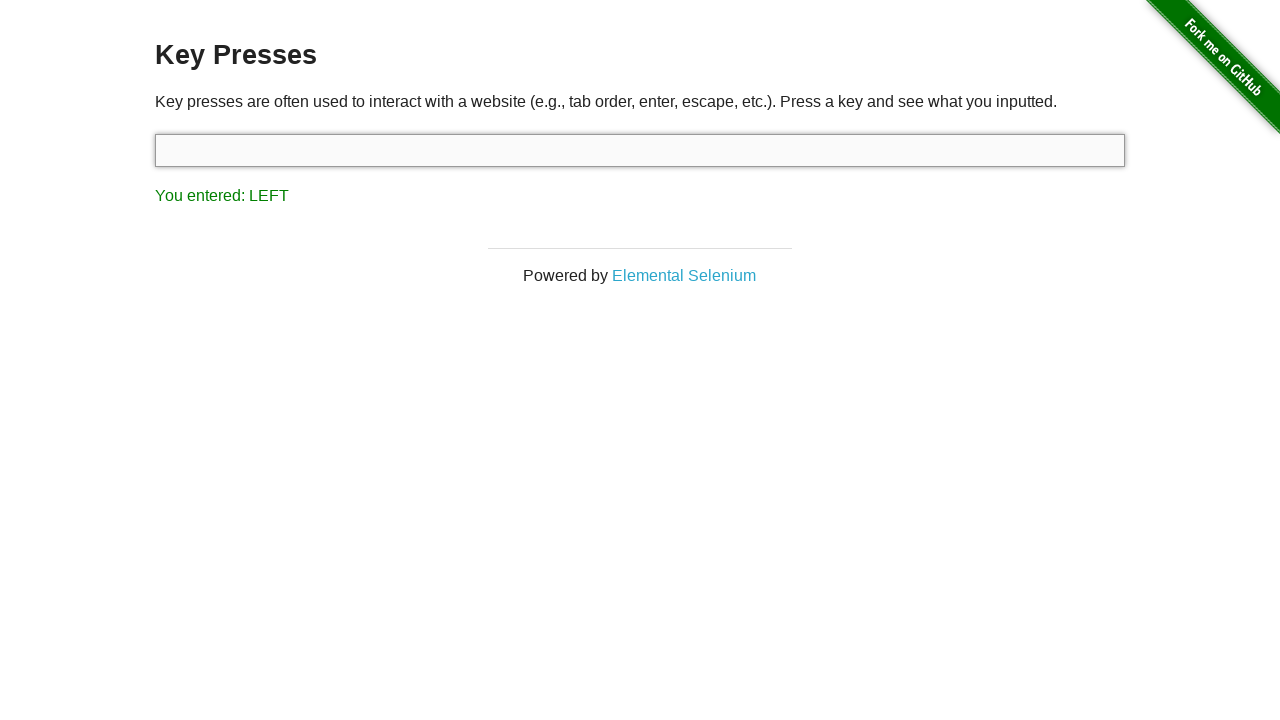

Retrieved result text after LEFT arrow key press
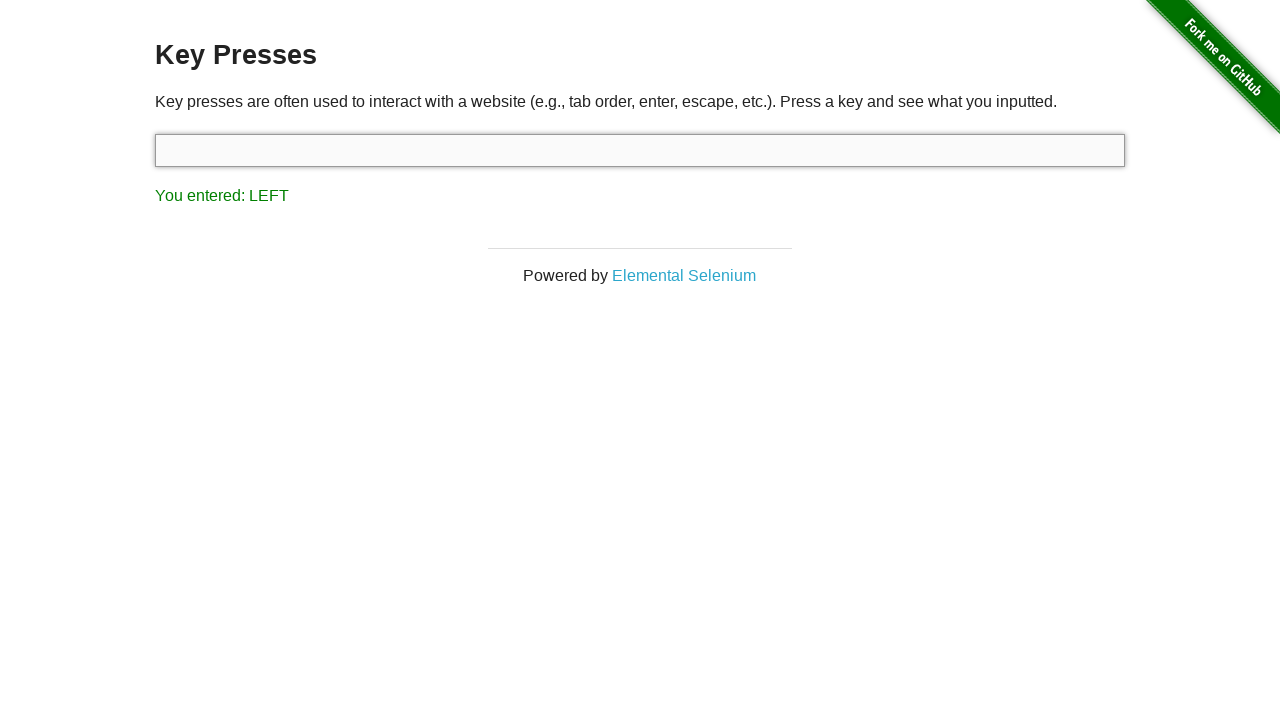

Verified result text shows 'You entered: LEFT'
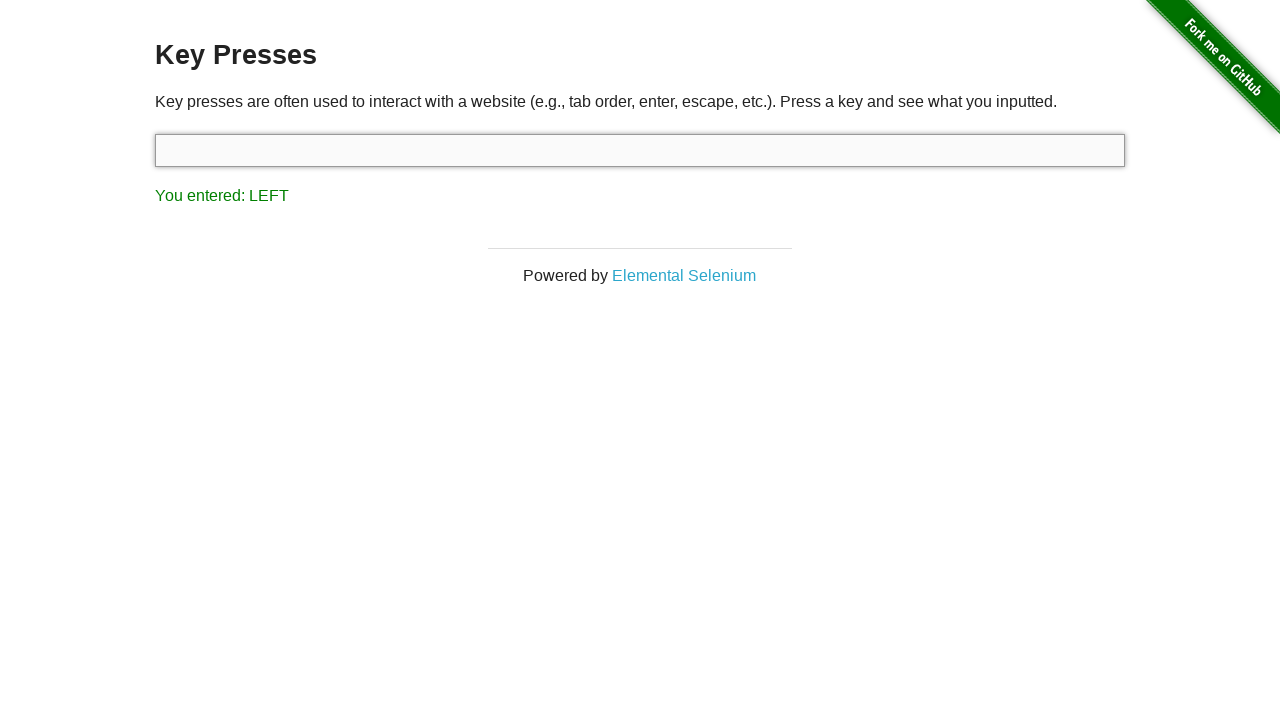

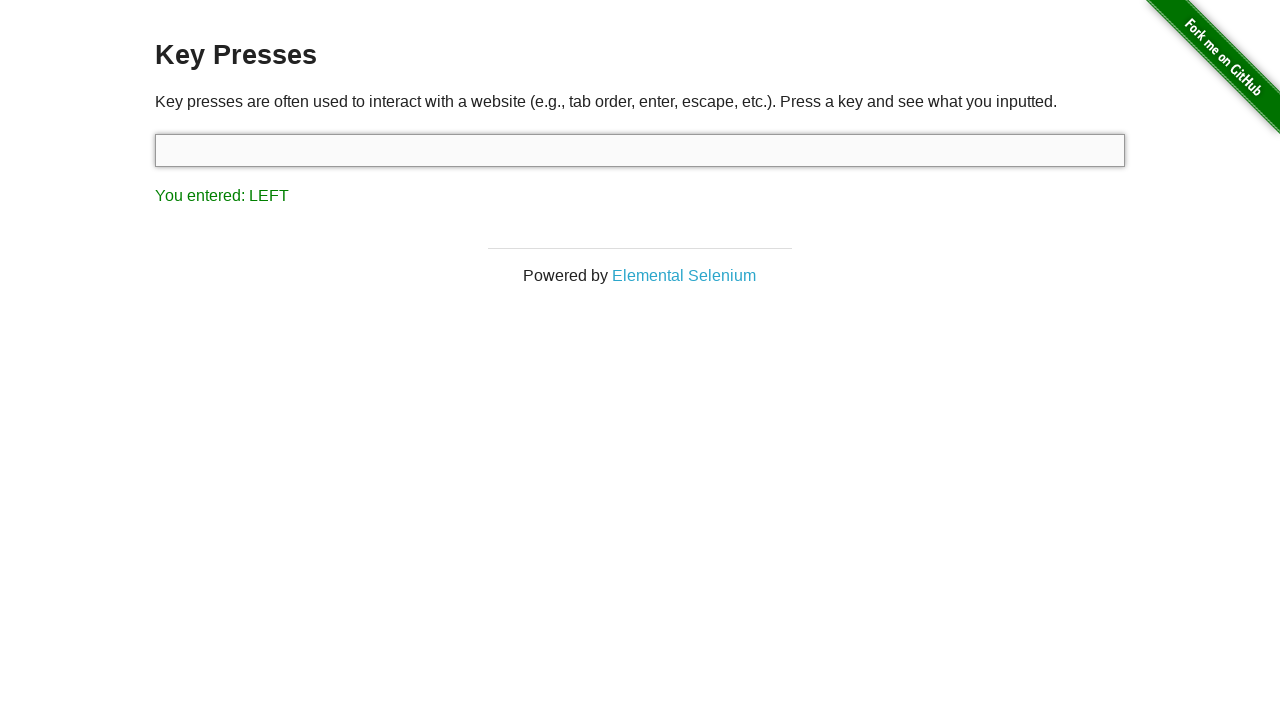